Navigates to a GitHub user profile page and verifies the page loads successfully

Starting URL: https://github.com/Nvrusha

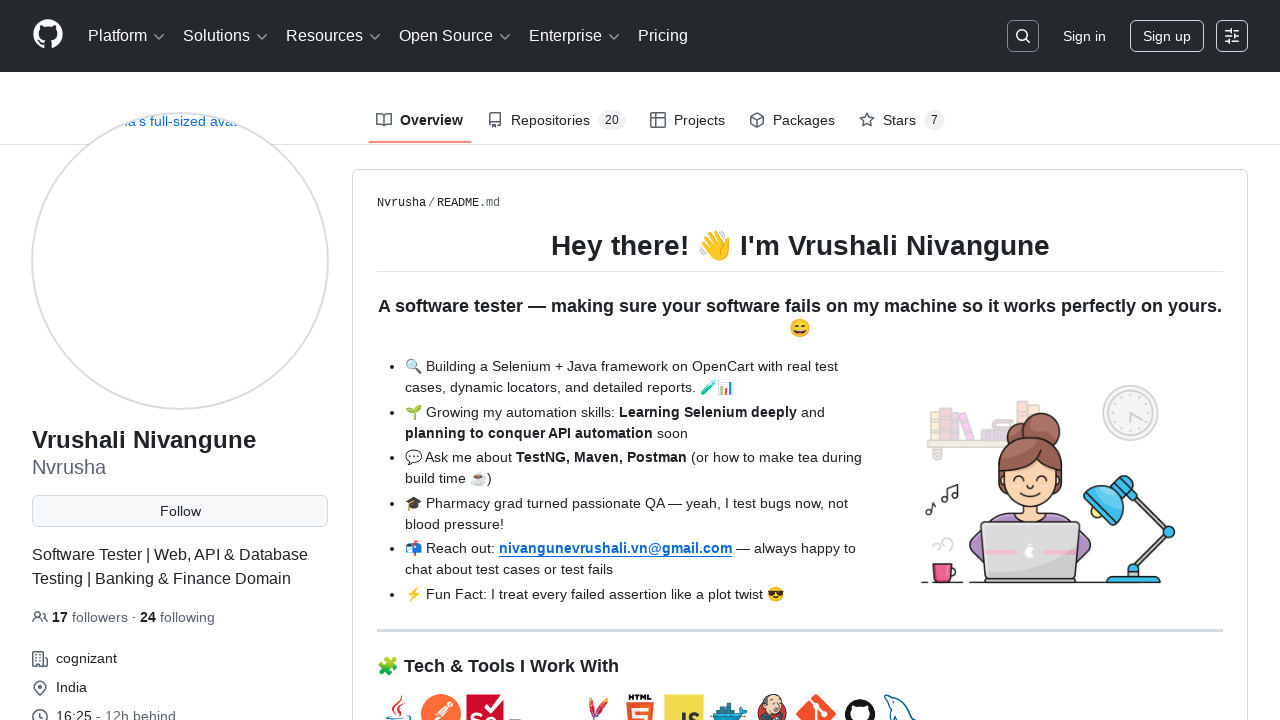

Waited for page body to become visible on GitHub user profile
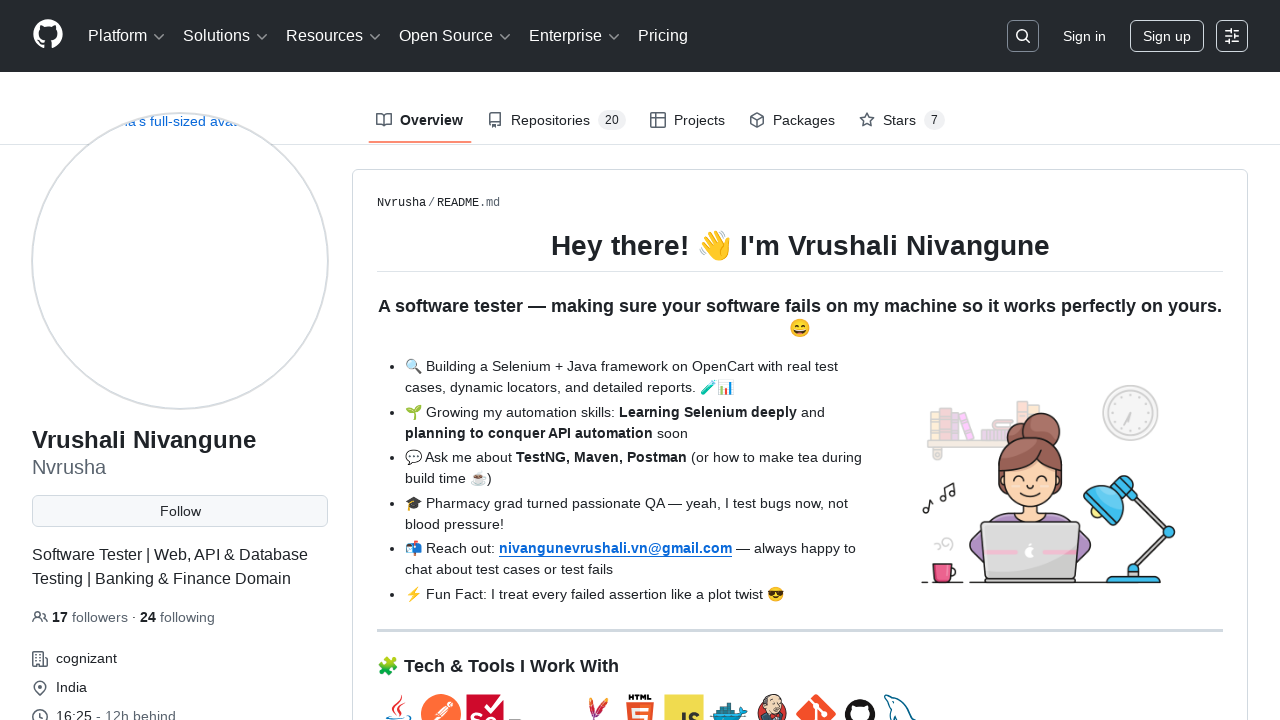

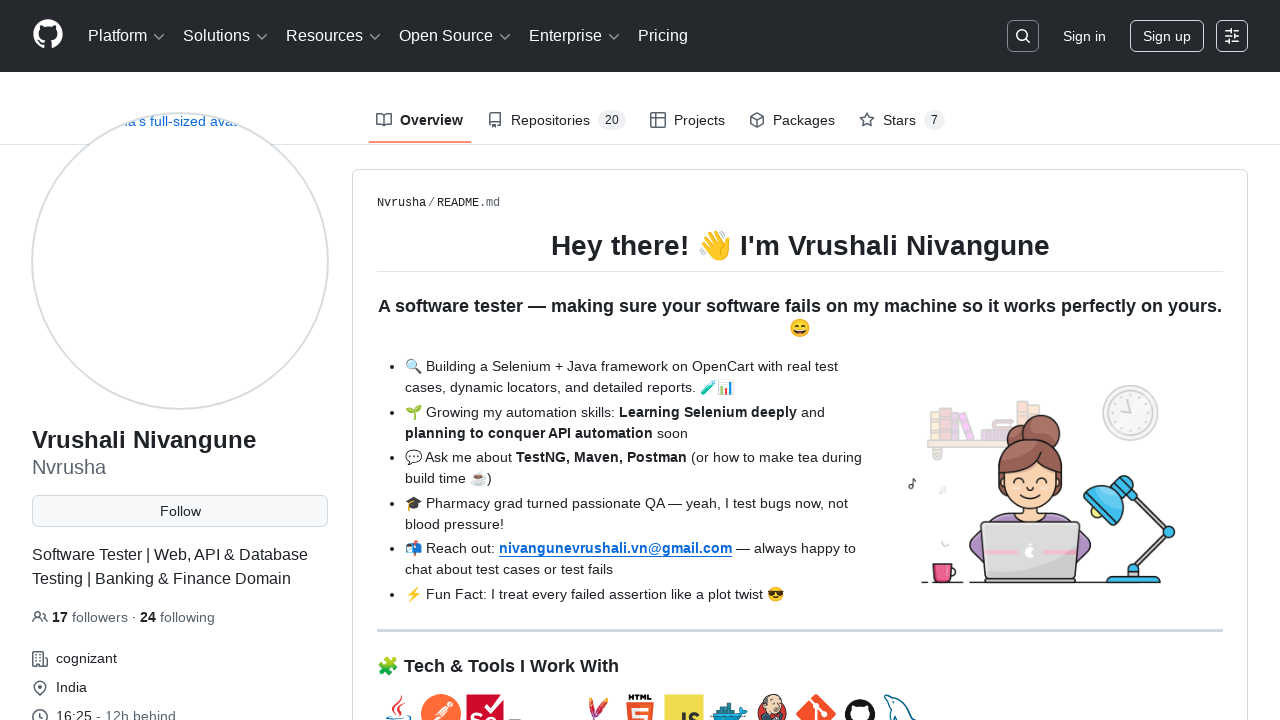